Tests the search functionality on a grocery shopping site by typing a search query, verifying filtered product results, and adding items to cart

Starting URL: https://rahulshettyacademy.com/seleniumPractise/#/

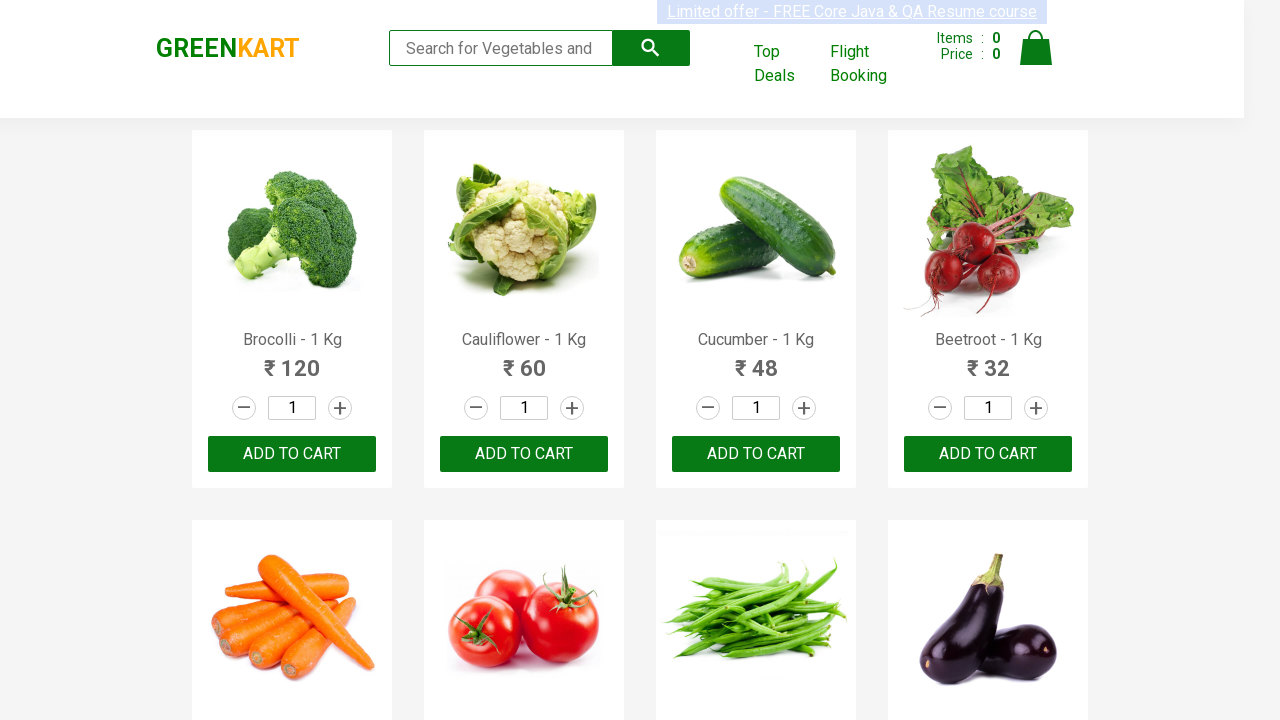

Filled search field with 'ca' to filter products on .search-keyword
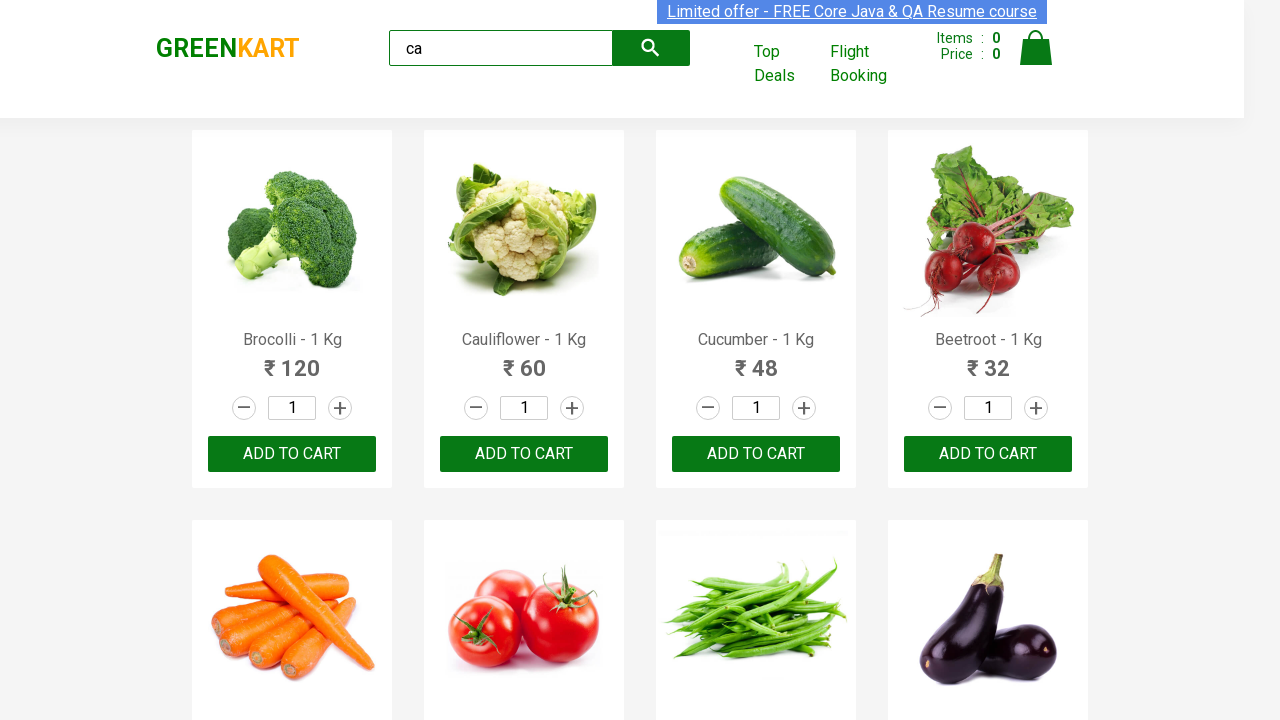

Waited 2 seconds for search results to load
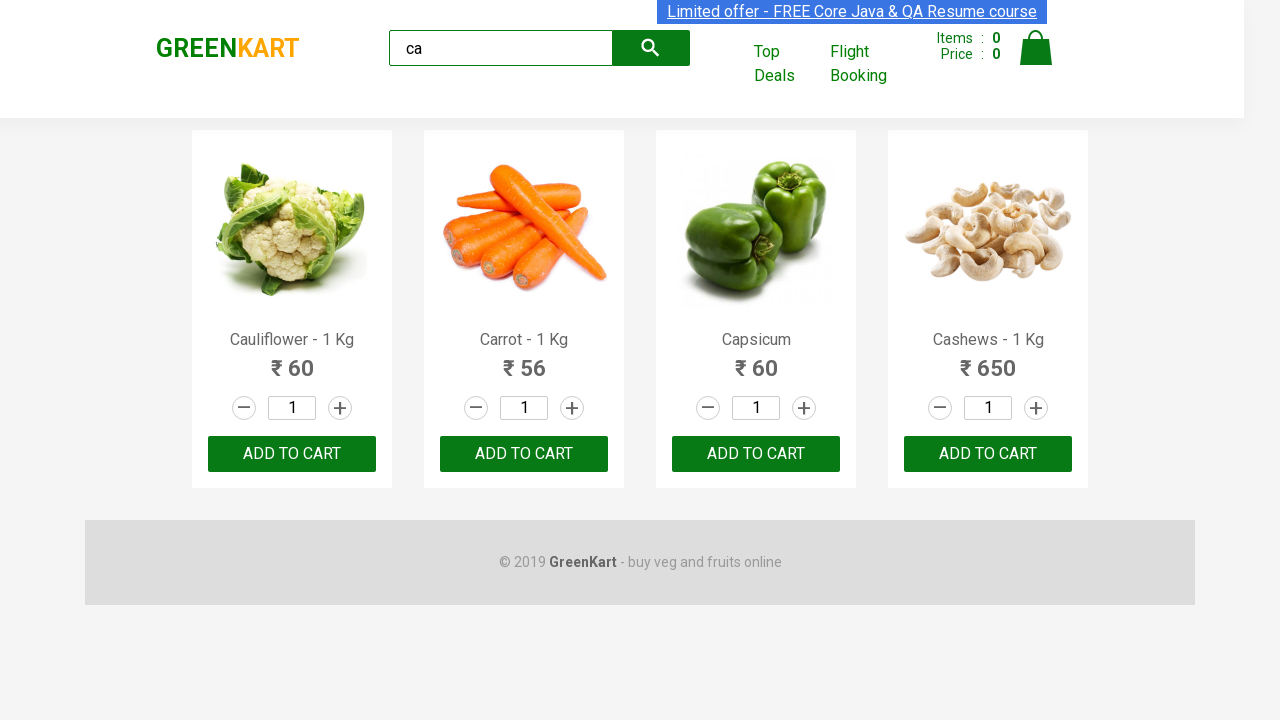

Verified that filtered products are visible
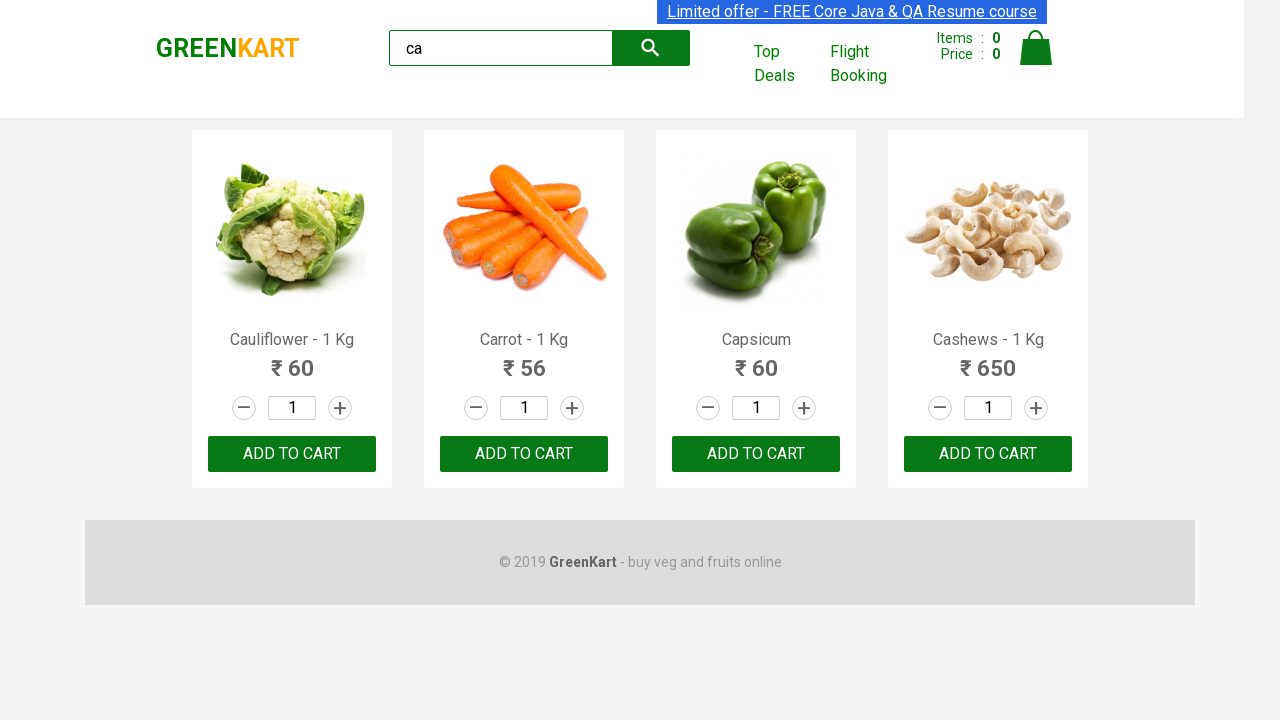

Clicked ADD TO CART button on third product using nth-child selector at (756, 454) on :nth-child(3) > .product-action > button
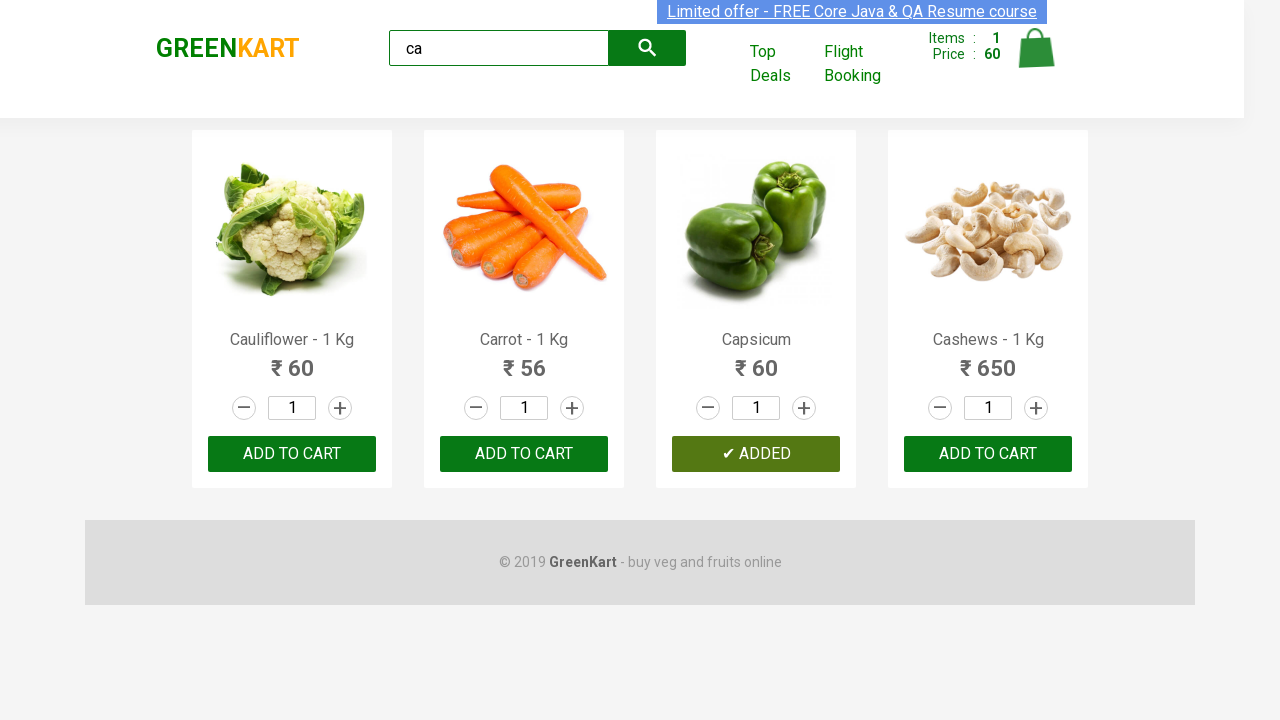

Clicked ADD TO CART button on third product using nth locator at (756, 454) on .products .product >> nth=2 >> button:has-text('ADD TO CART')
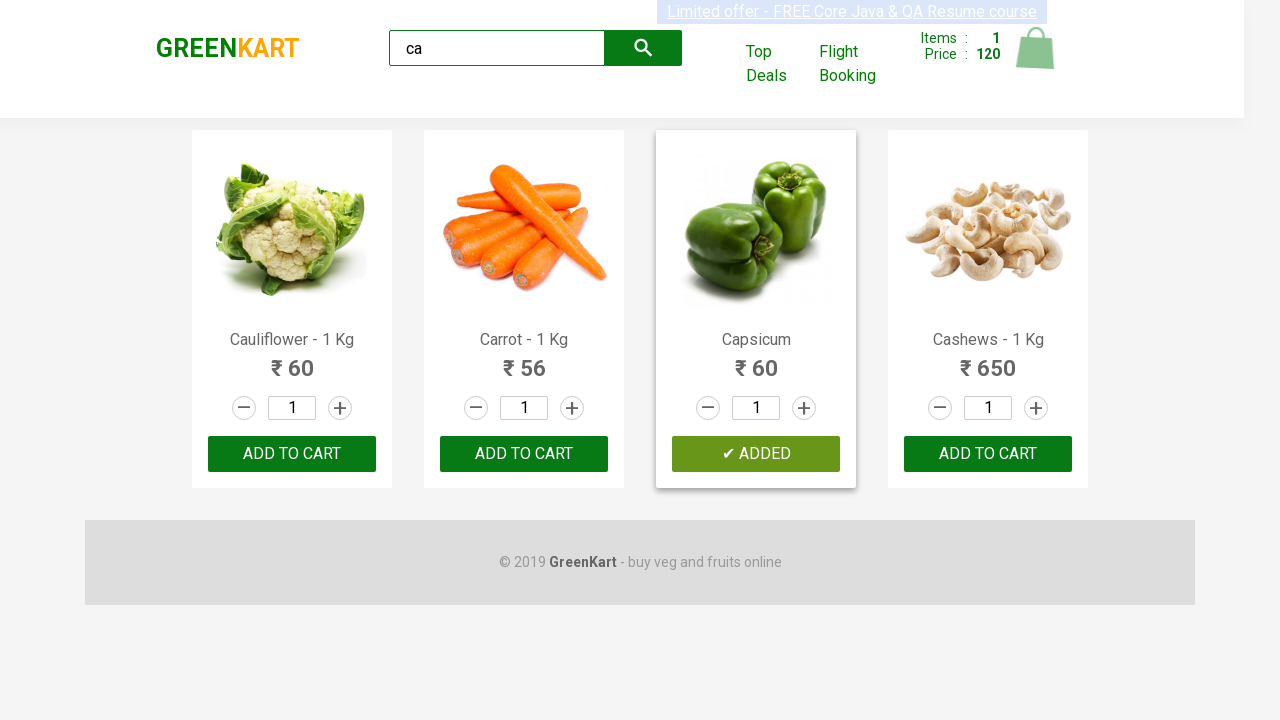

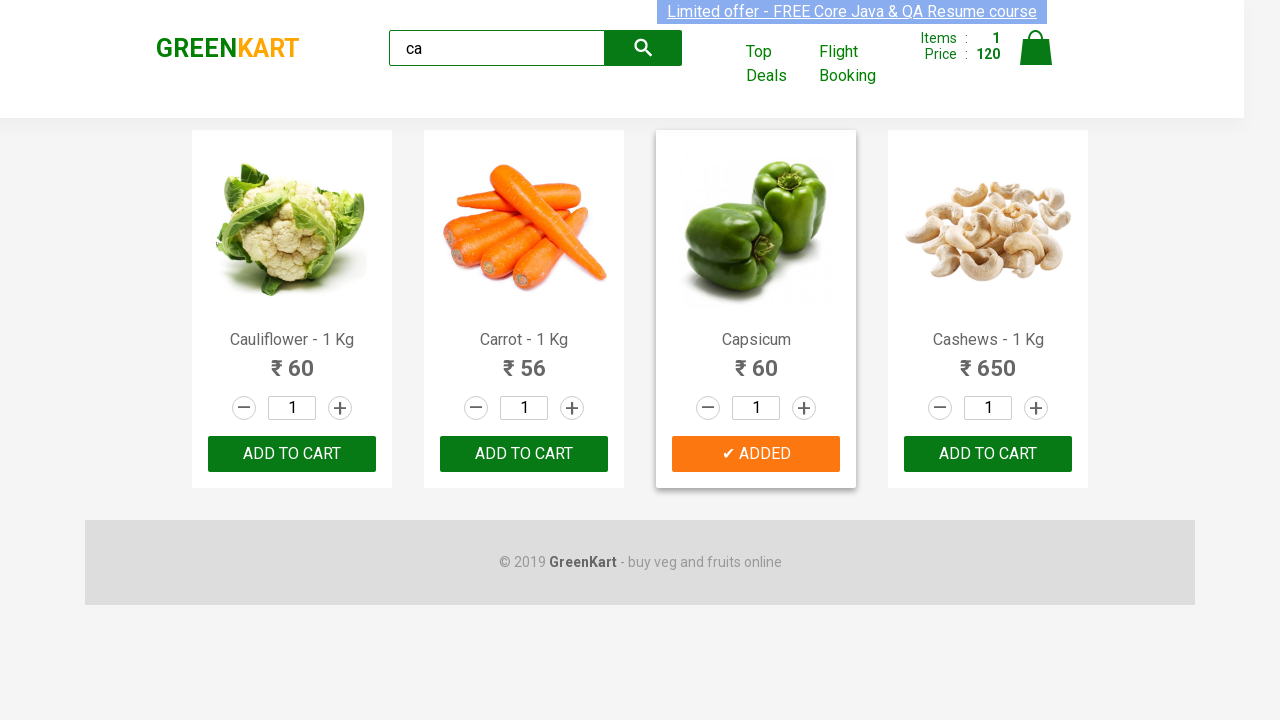